Tests email validation on GitHub signup form by entering an invalid email and checking the error message

Starting URL: https://github.com/join

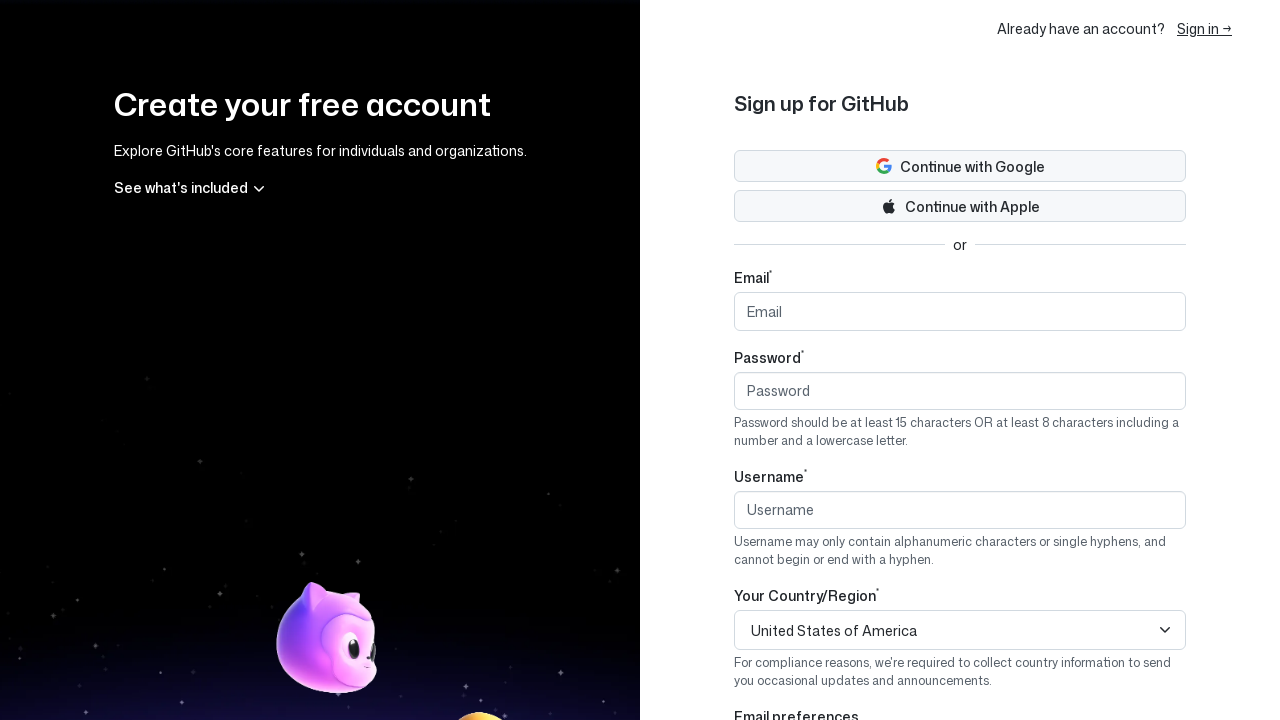

Filled email field with invalid email 'qwe' on input[name='user[email]']
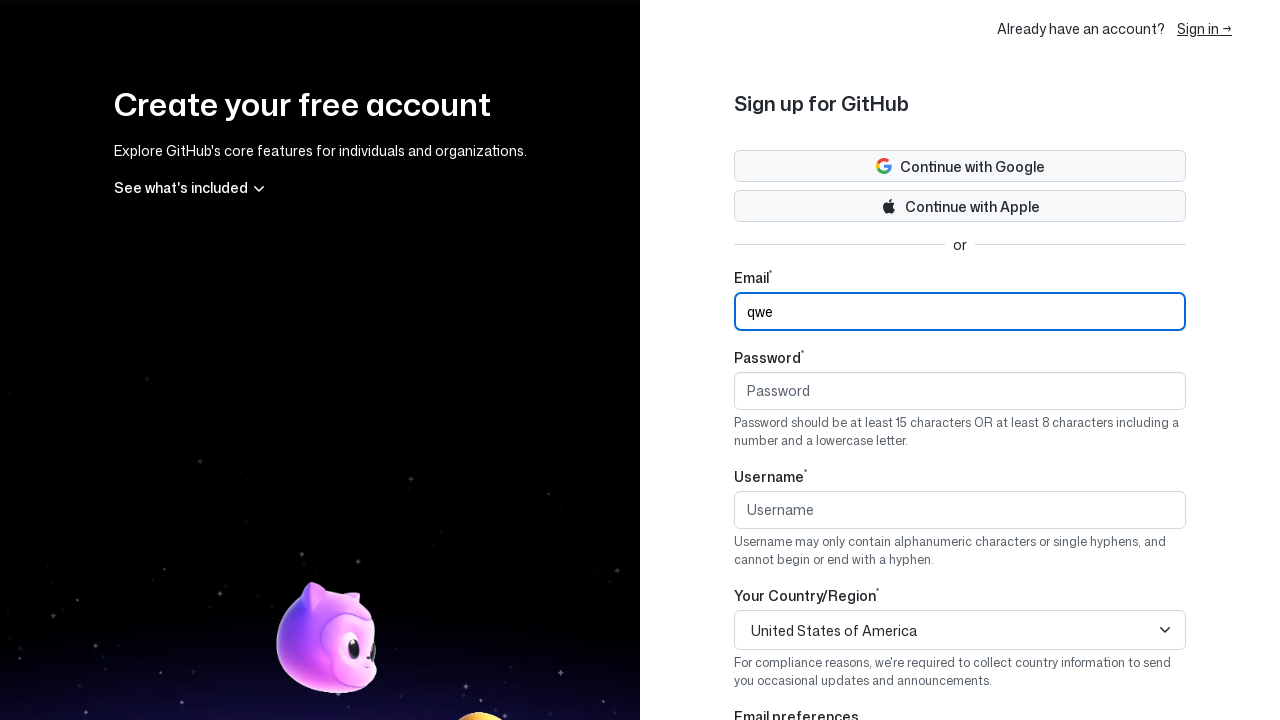

Pressed Tab to trigger email validation on input[name='user[email]']
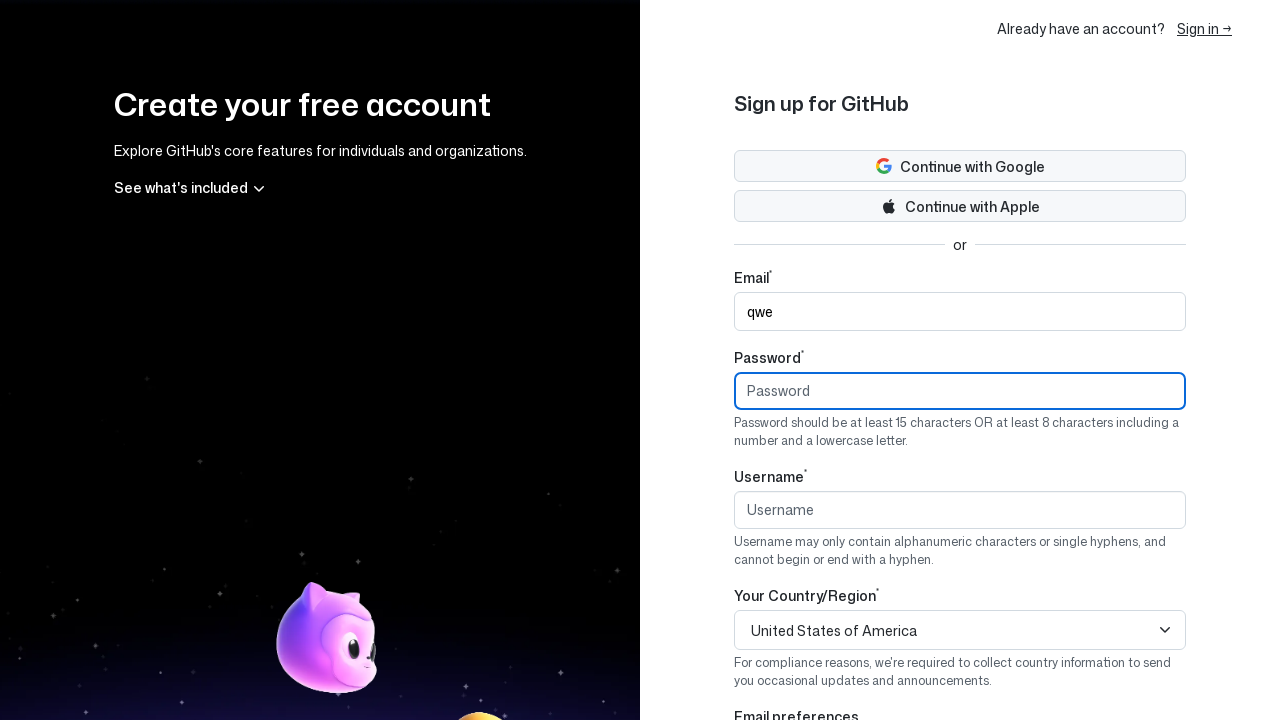

Email validation error message appeared
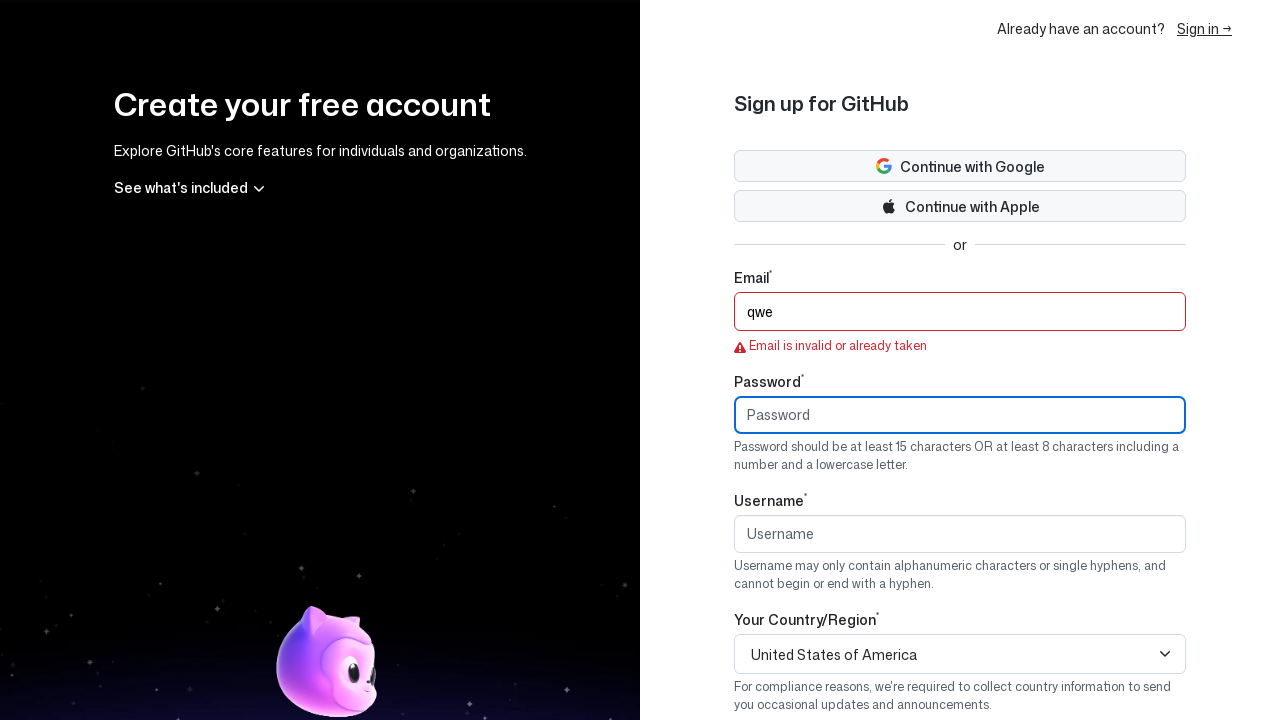

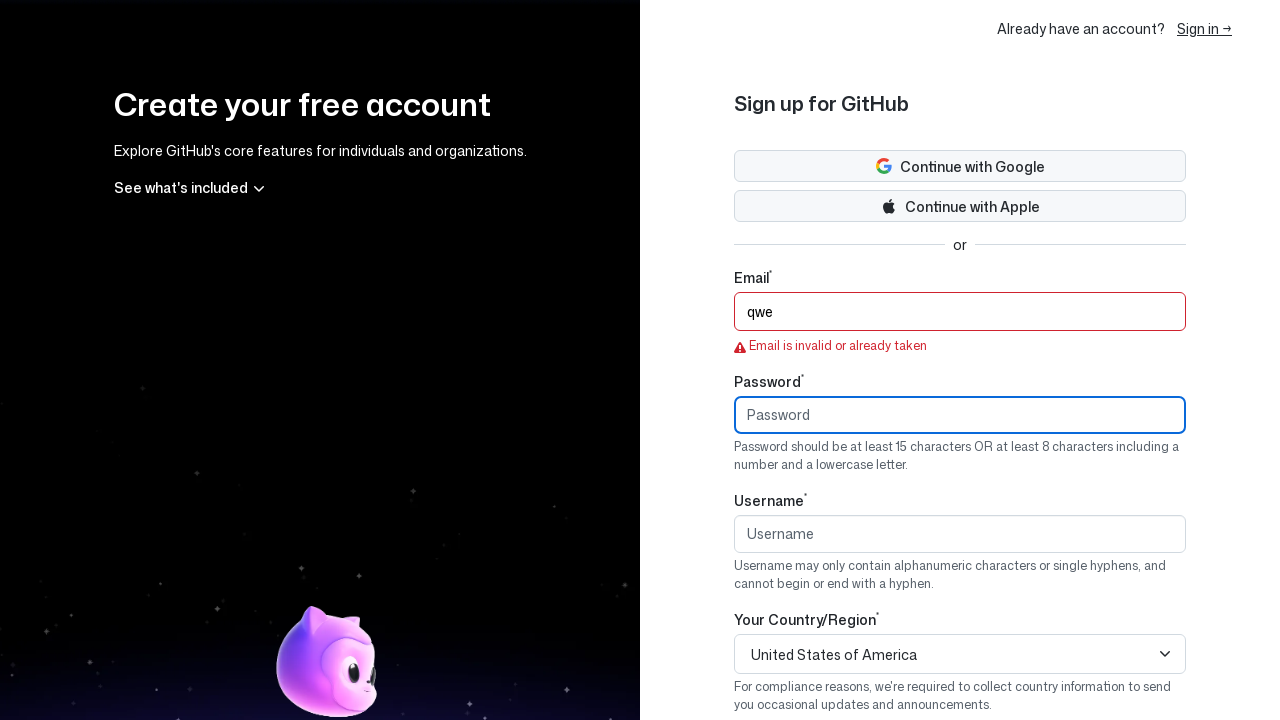